Navigates to the Automation Exercise website homepage and takes a screenshot of the page

Starting URL: https://automationexercise.com/

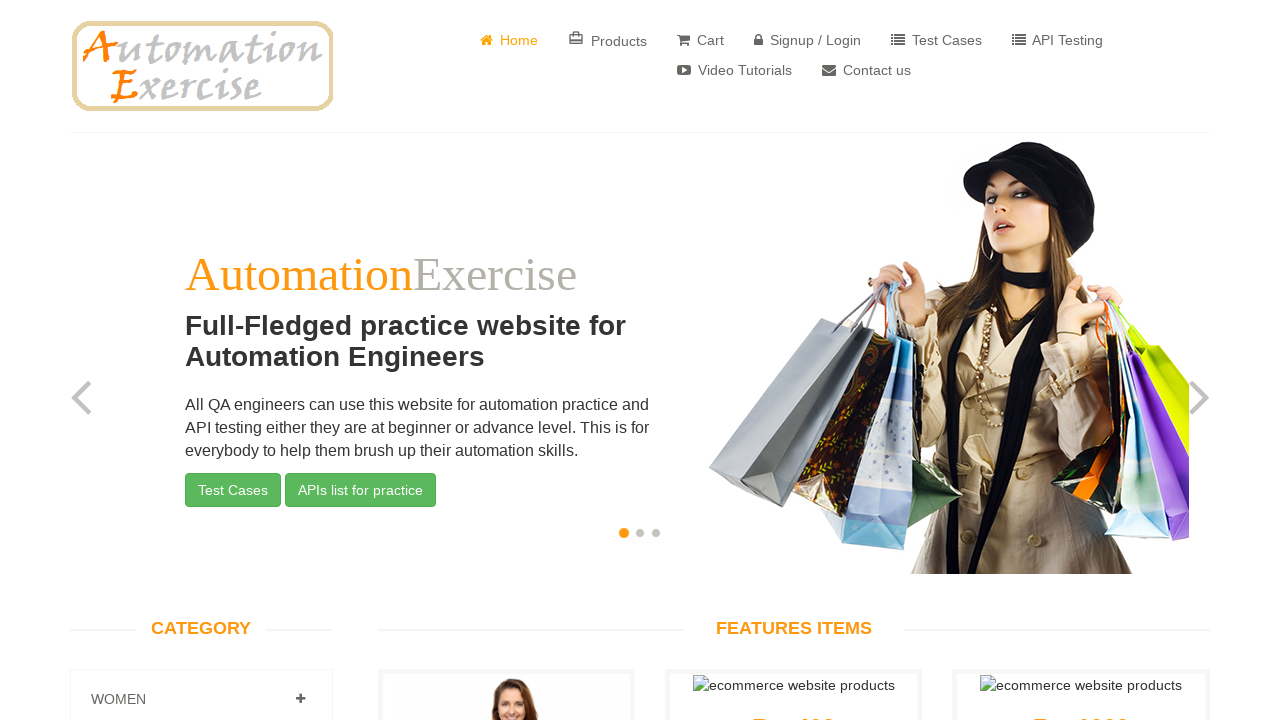

Waited for page to reach networkidle state
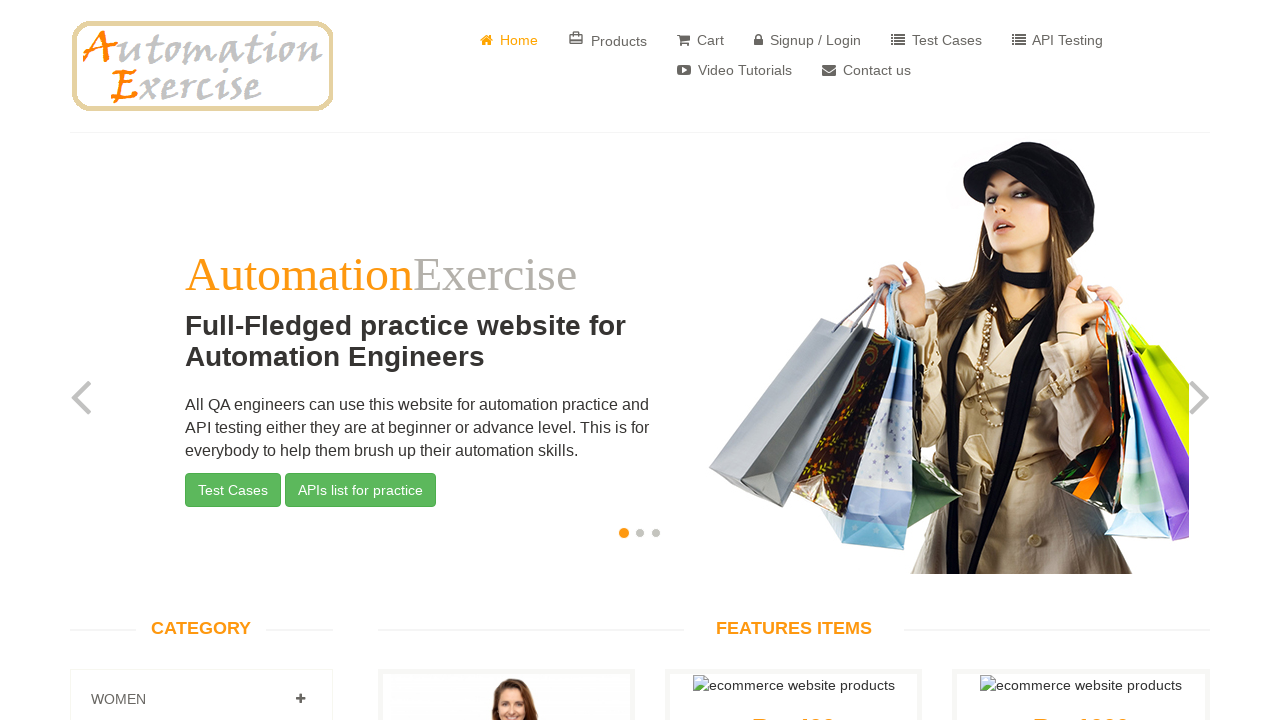

Took screenshot of Automation Exercise homepage
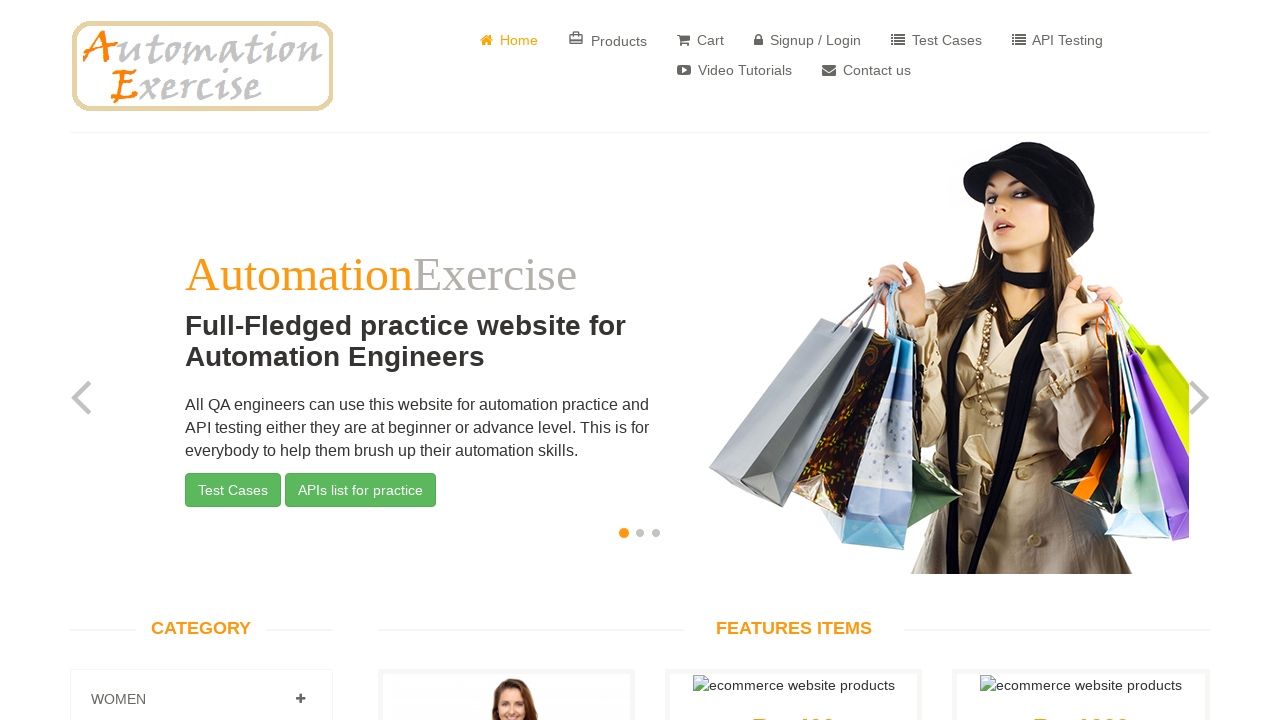

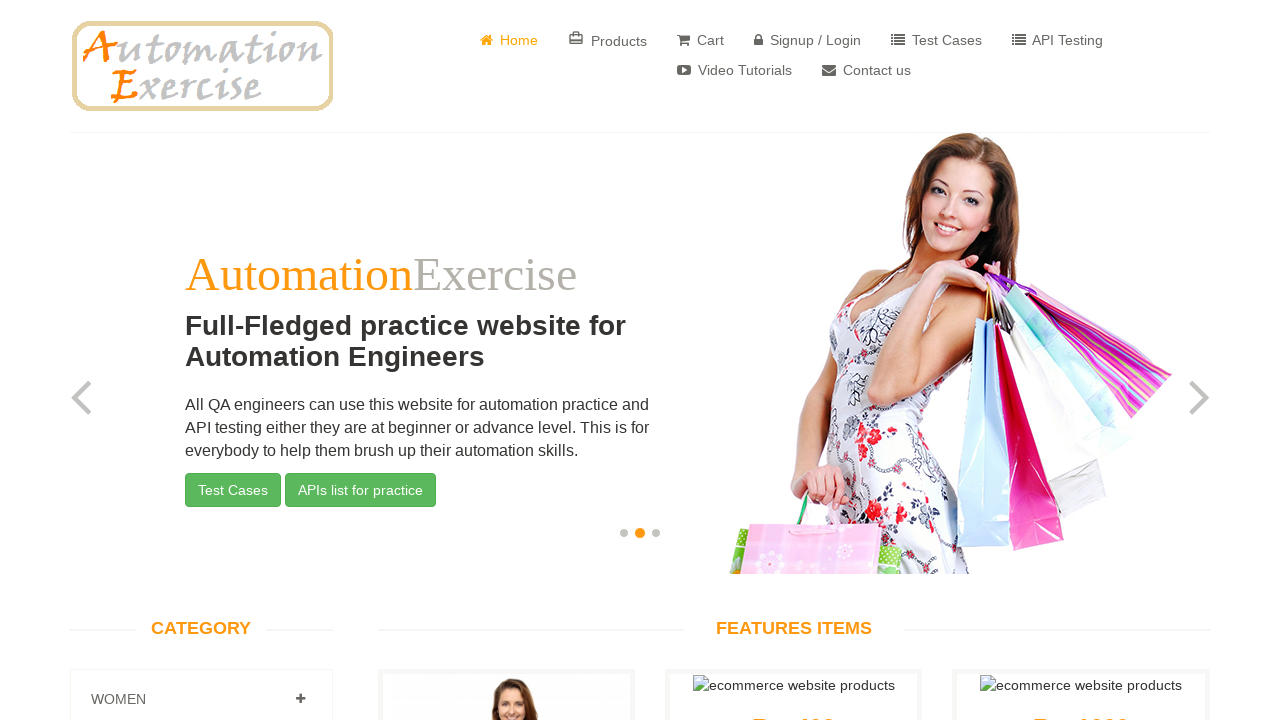